Clicks on 'abrigos' category and verifies the page title changes to 'Abrigos'

Starting URL: https://darknesx324.github.io/GreenGearCI.github.io/

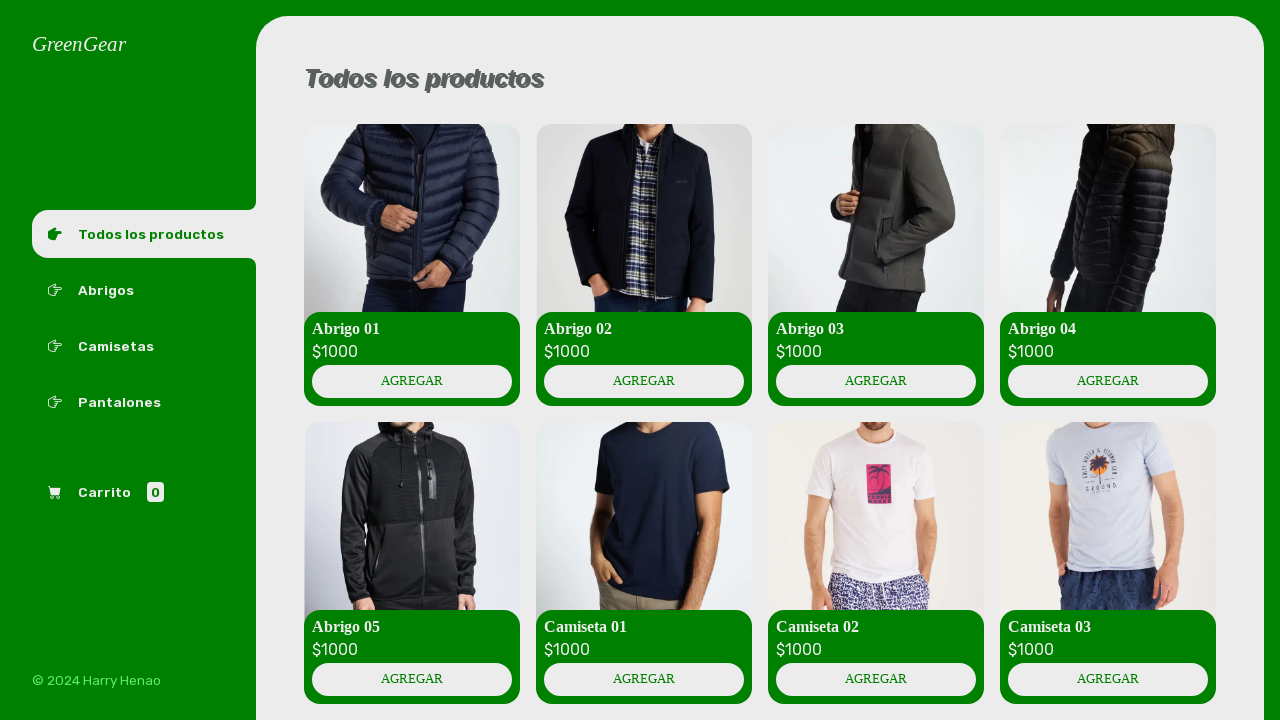

Clicked on 'abrigos' category at (144, 290) on #abrigos
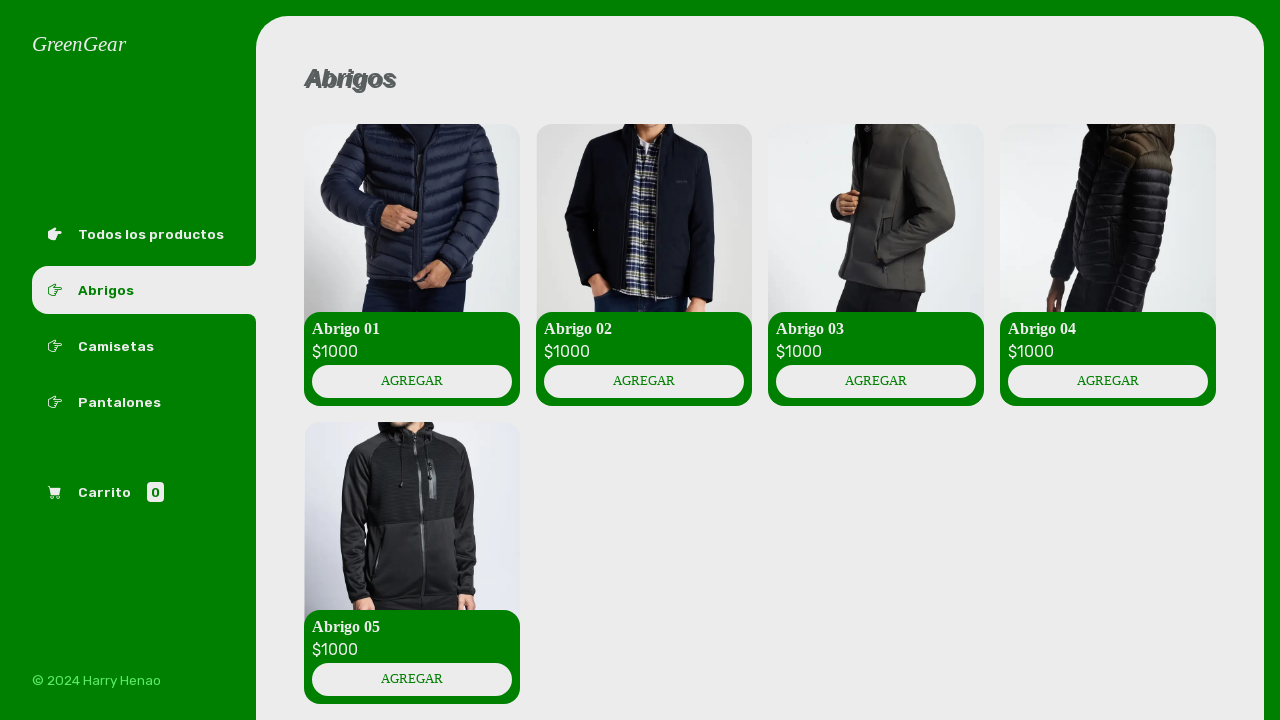

Page title updated and '#titulo-principal' element loaded
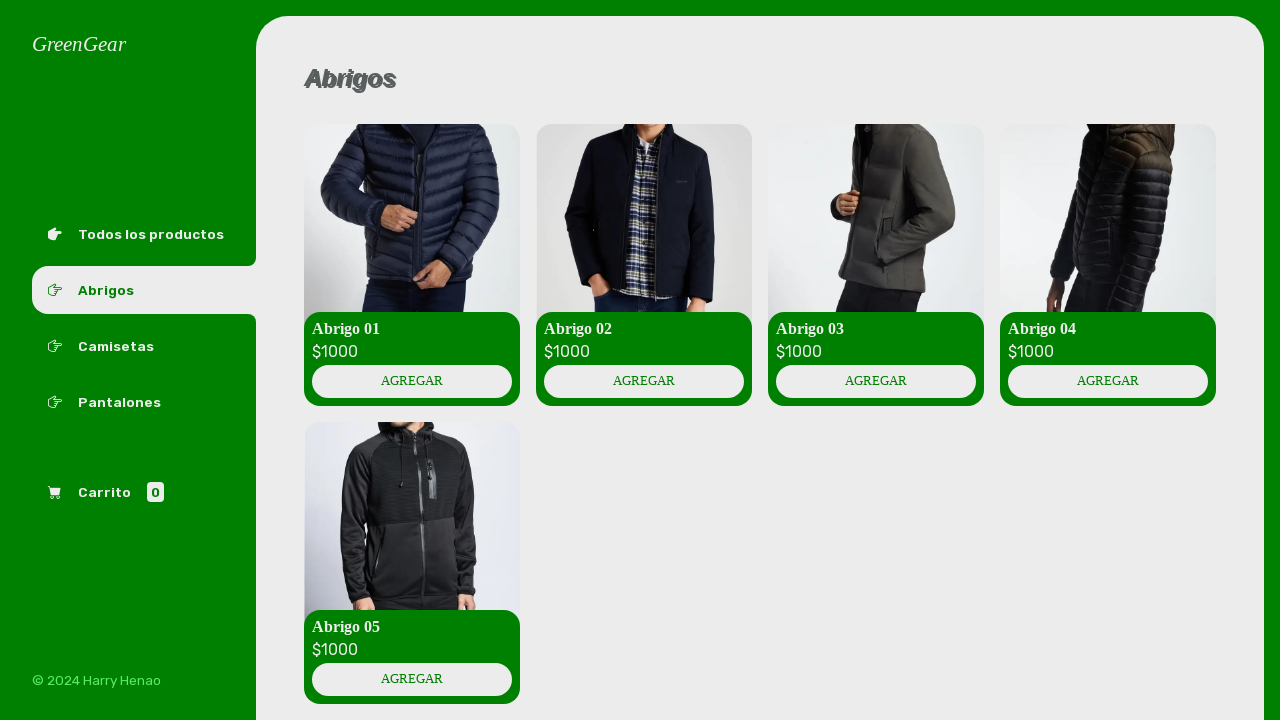

Verified page title changed to 'Abrigos'
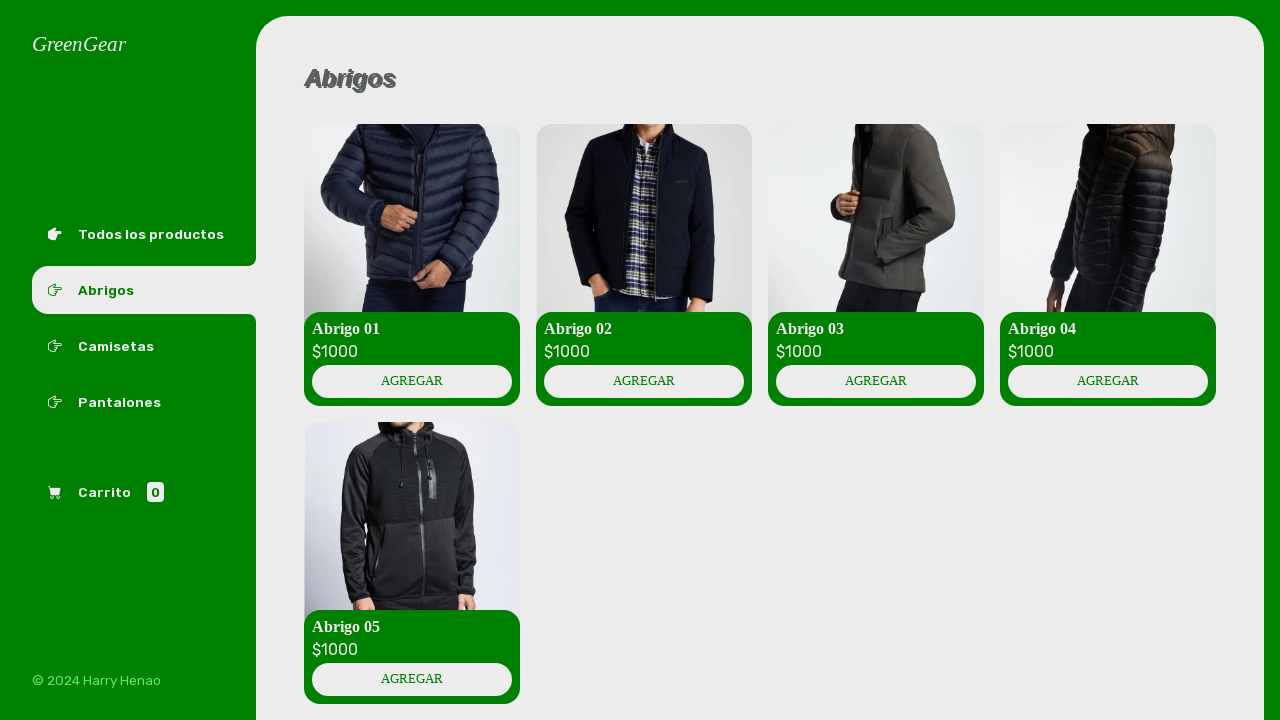

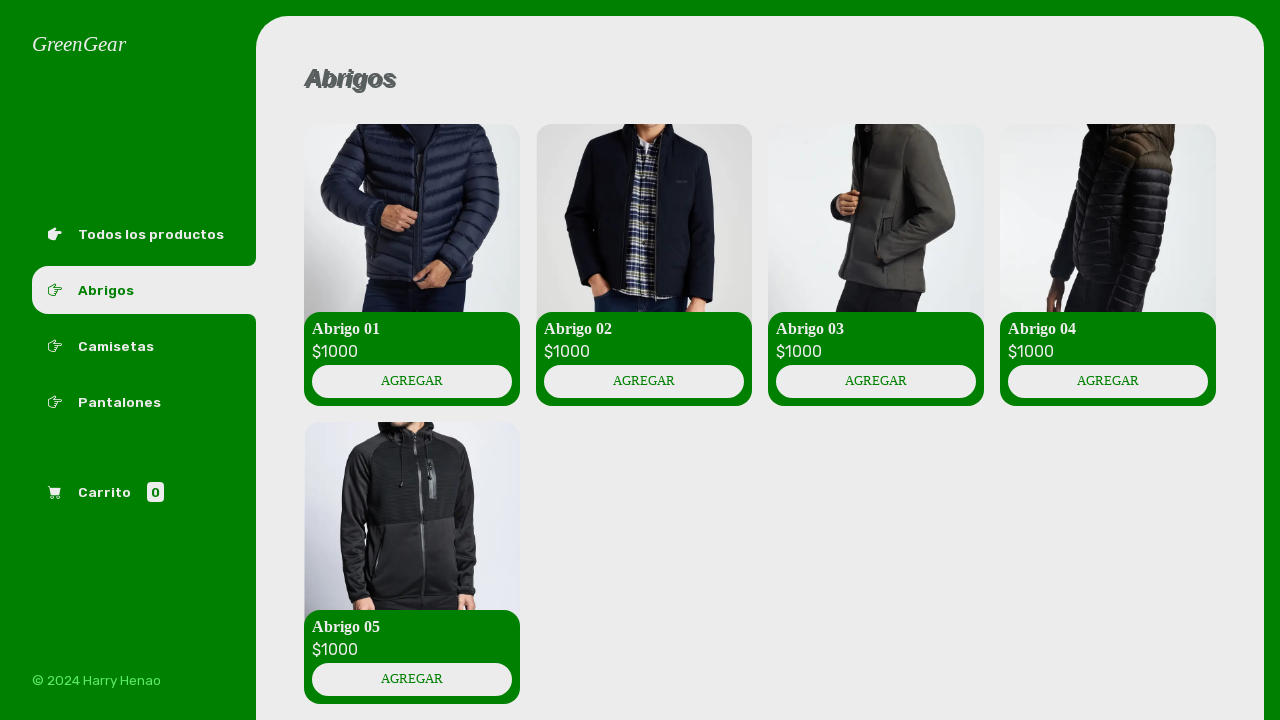